Tests the search functionality on python.org by entering "pycon" in the search box and submitting the search form using the Enter key, then verifying results are displayed.

Starting URL: http://www.python.org

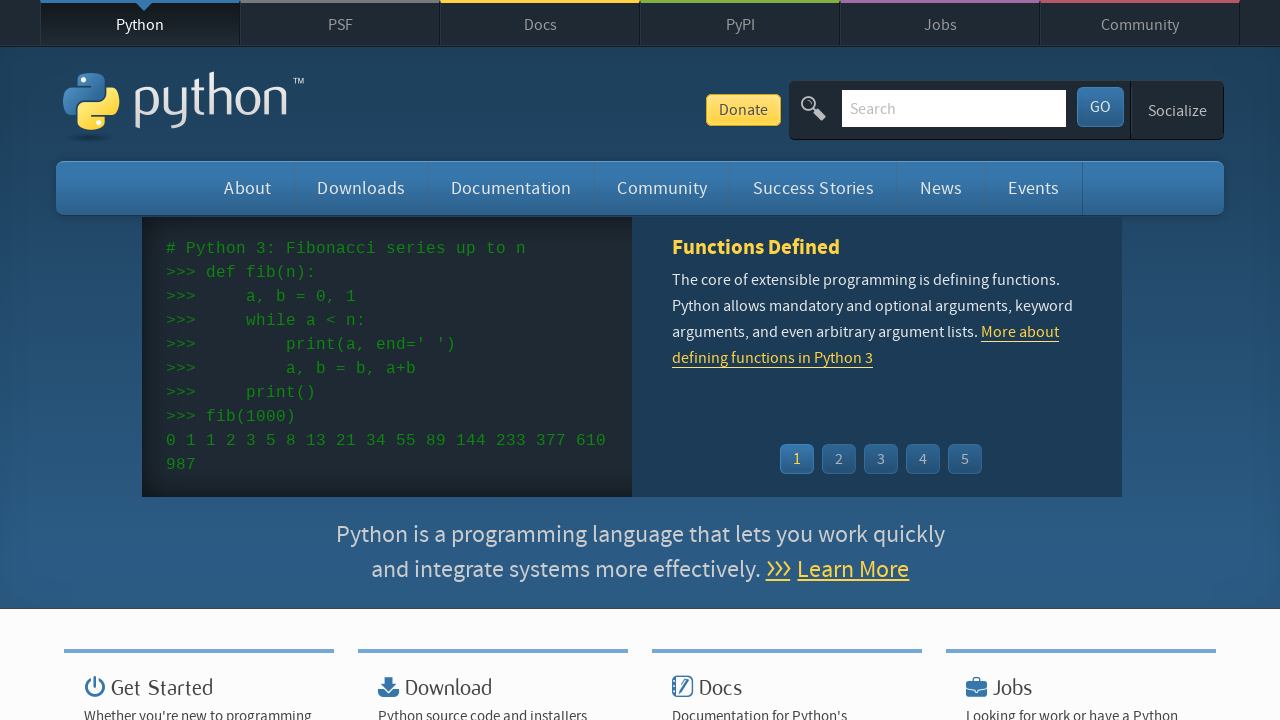

Verified page title contains 'Python'
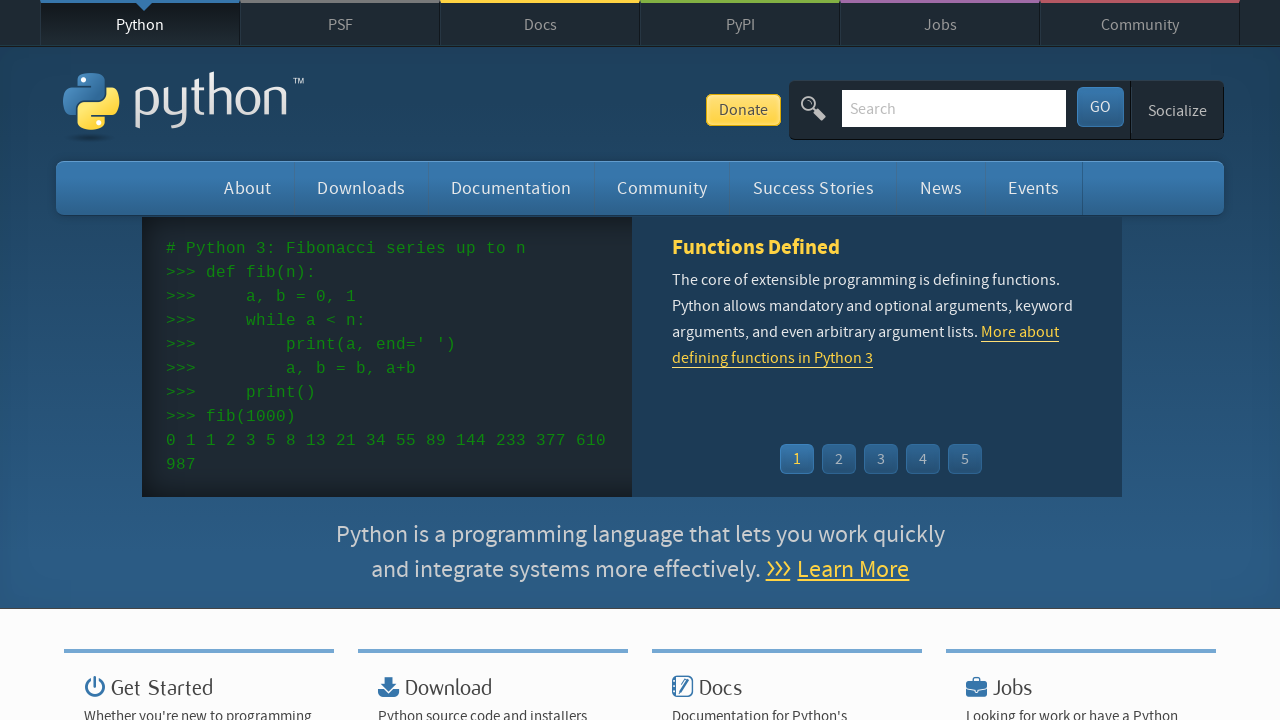

Cleared search box on input[name='q']
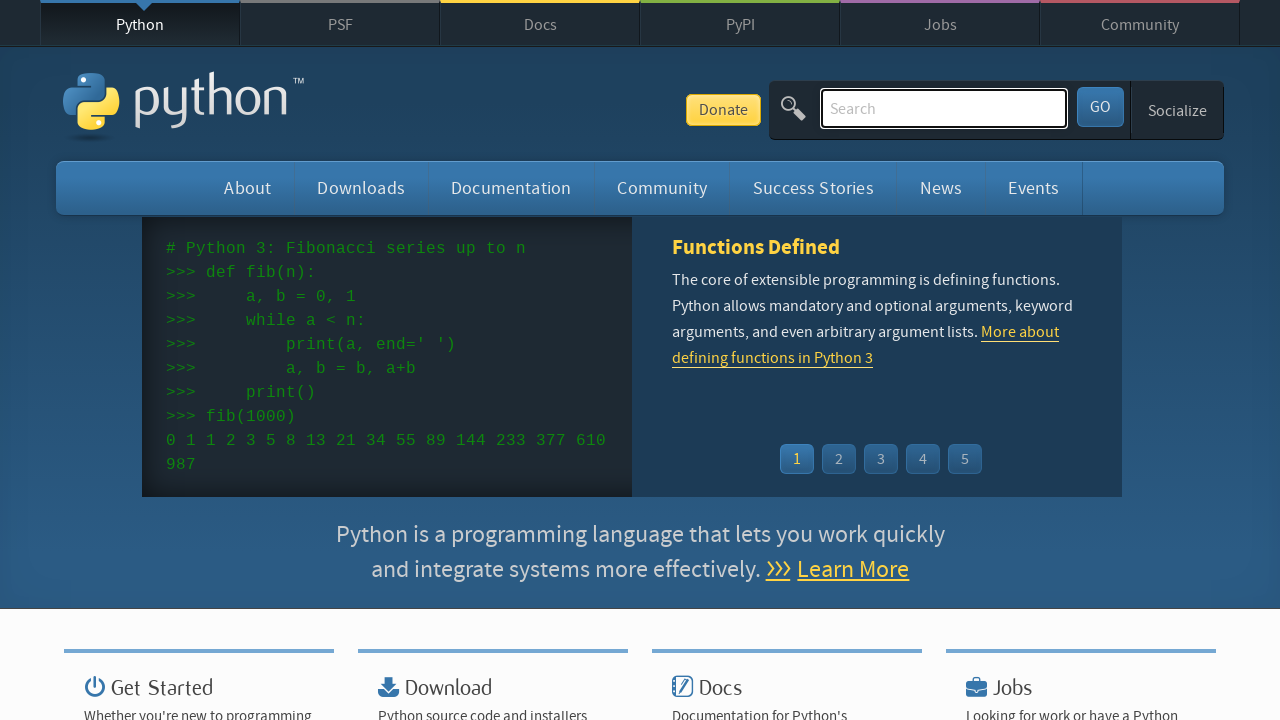

Entered 'pycon' in search box on input[name='q']
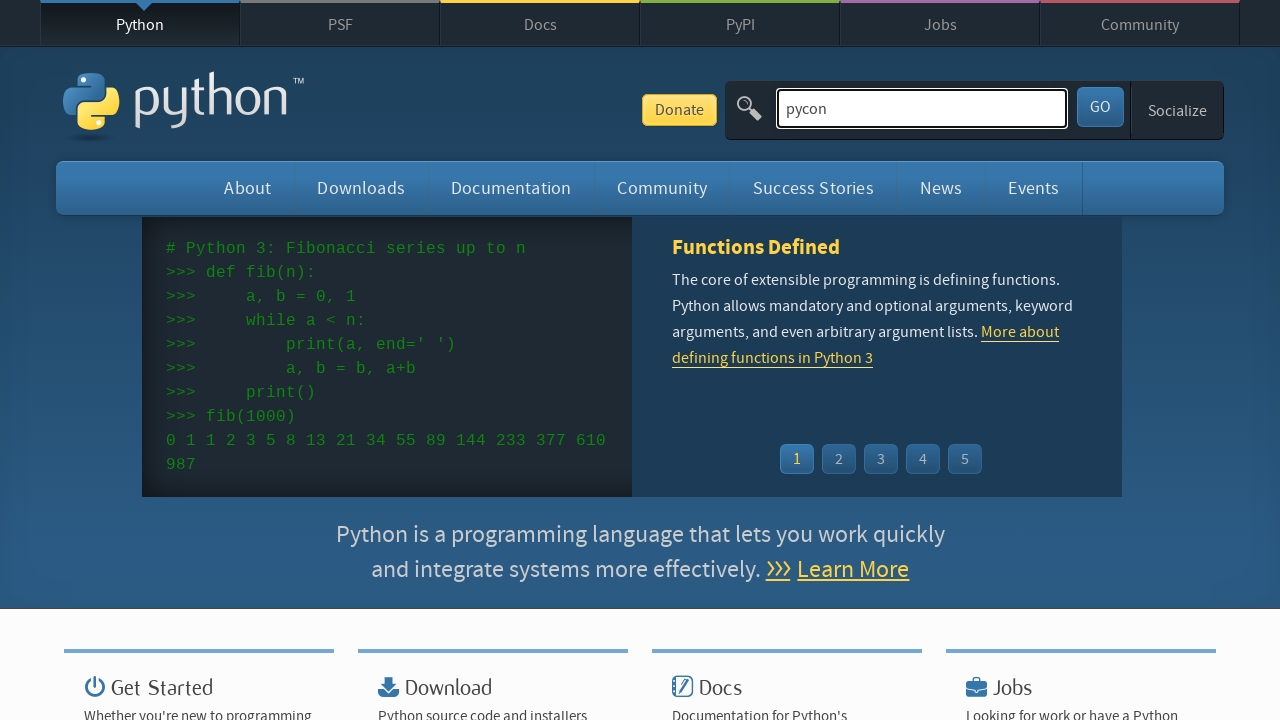

Pressed Enter to submit search on input[name='q']
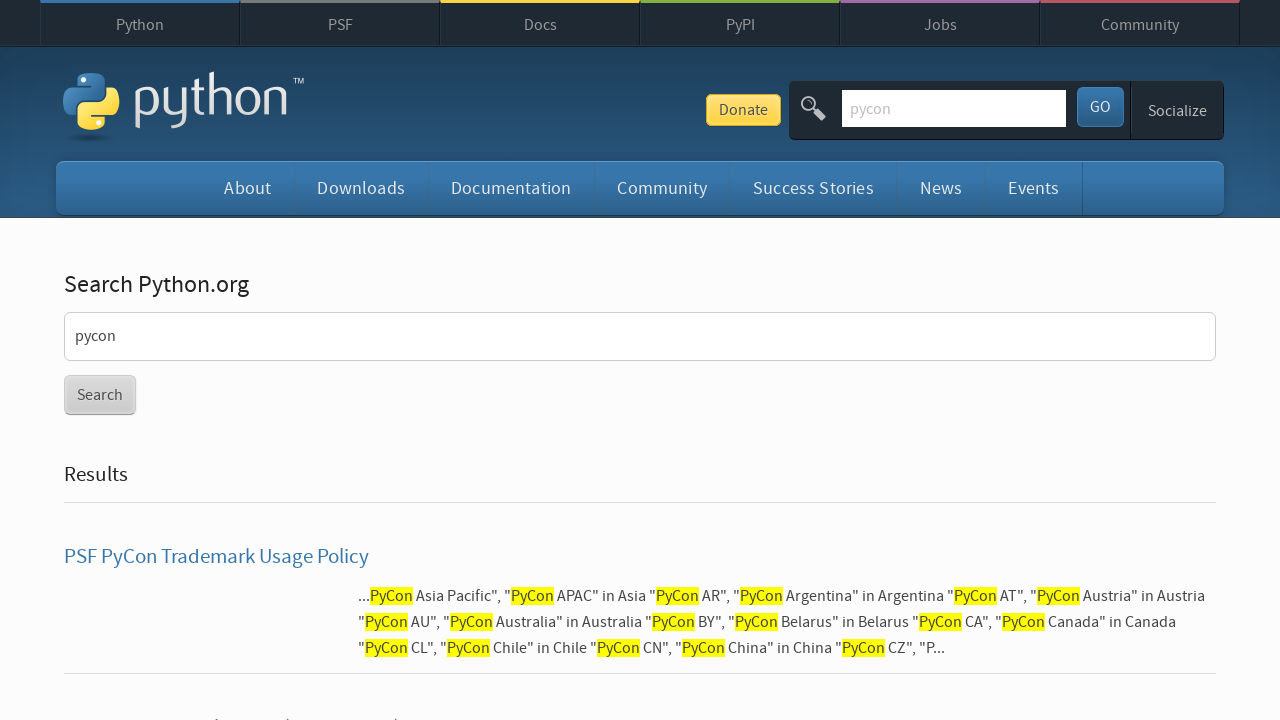

Waited for network idle state after search submission
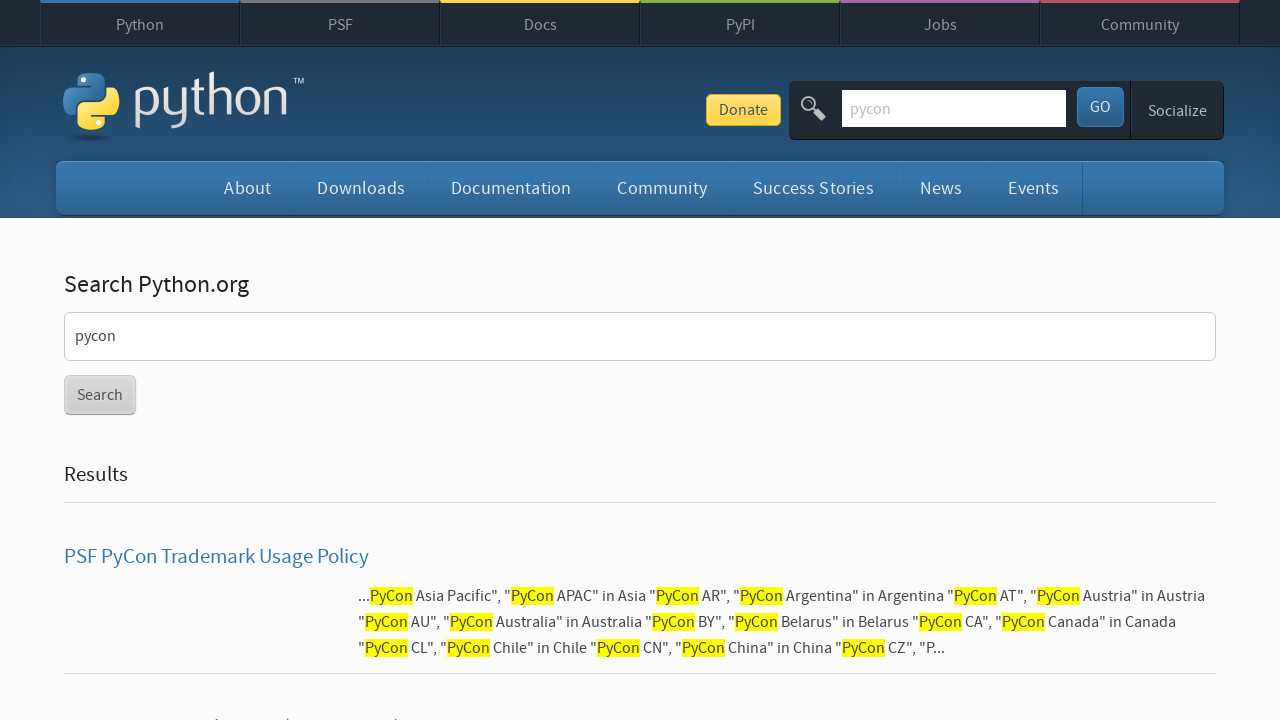

Verified search results are displayed (no 'No results found' message)
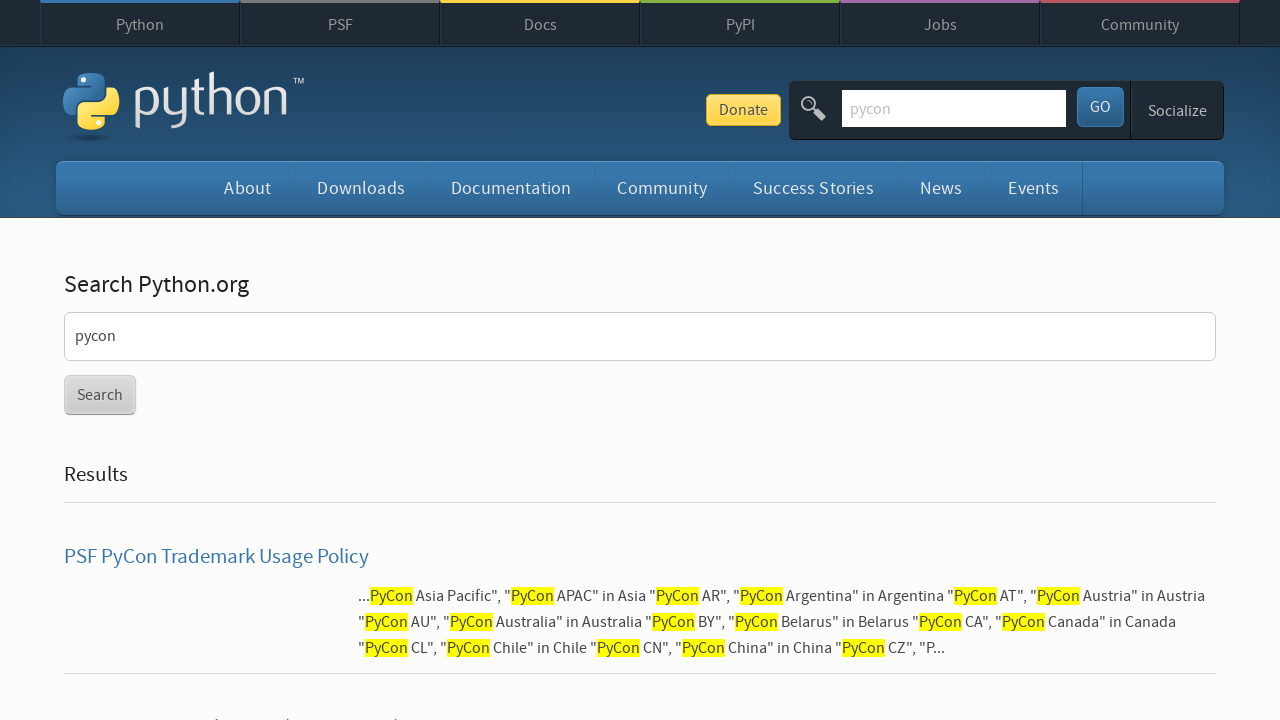

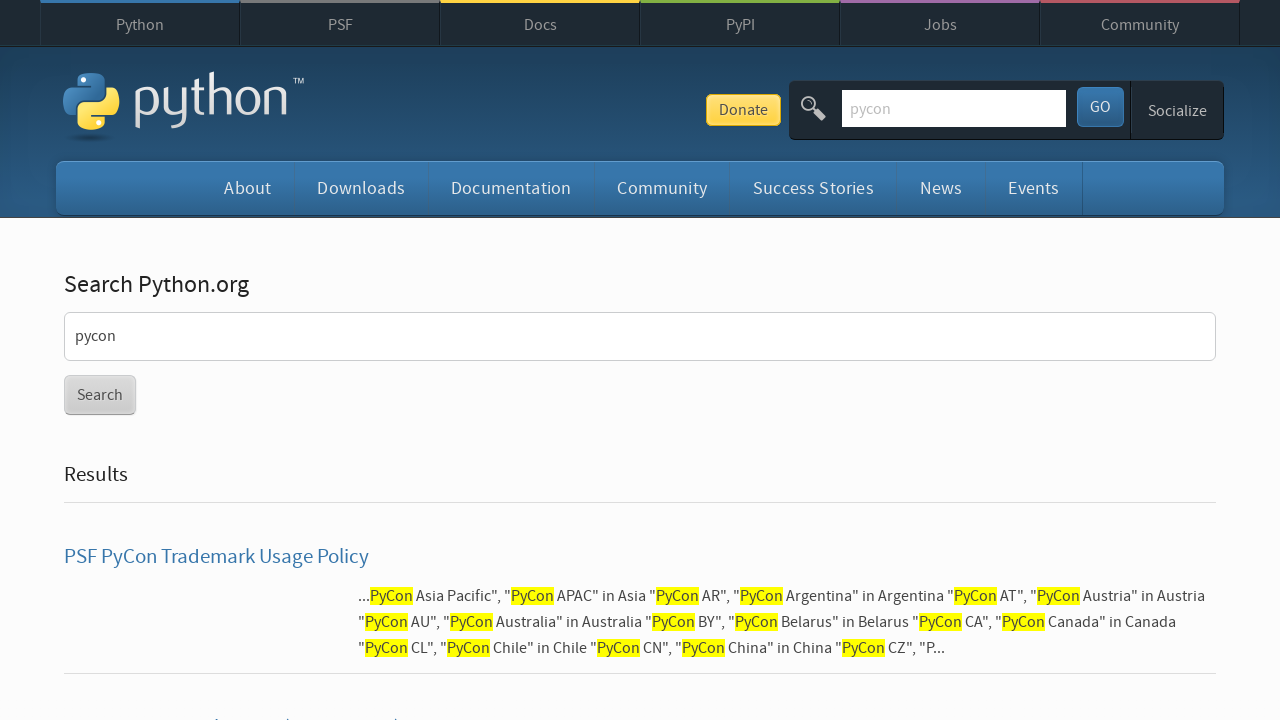